Tests a text box form by filling in name, email, and addresses, then uses keyboard shortcuts to copy the current address and paste it into the permanent address field, verifying both fields match.

Starting URL: https://demoqa.com/text-box

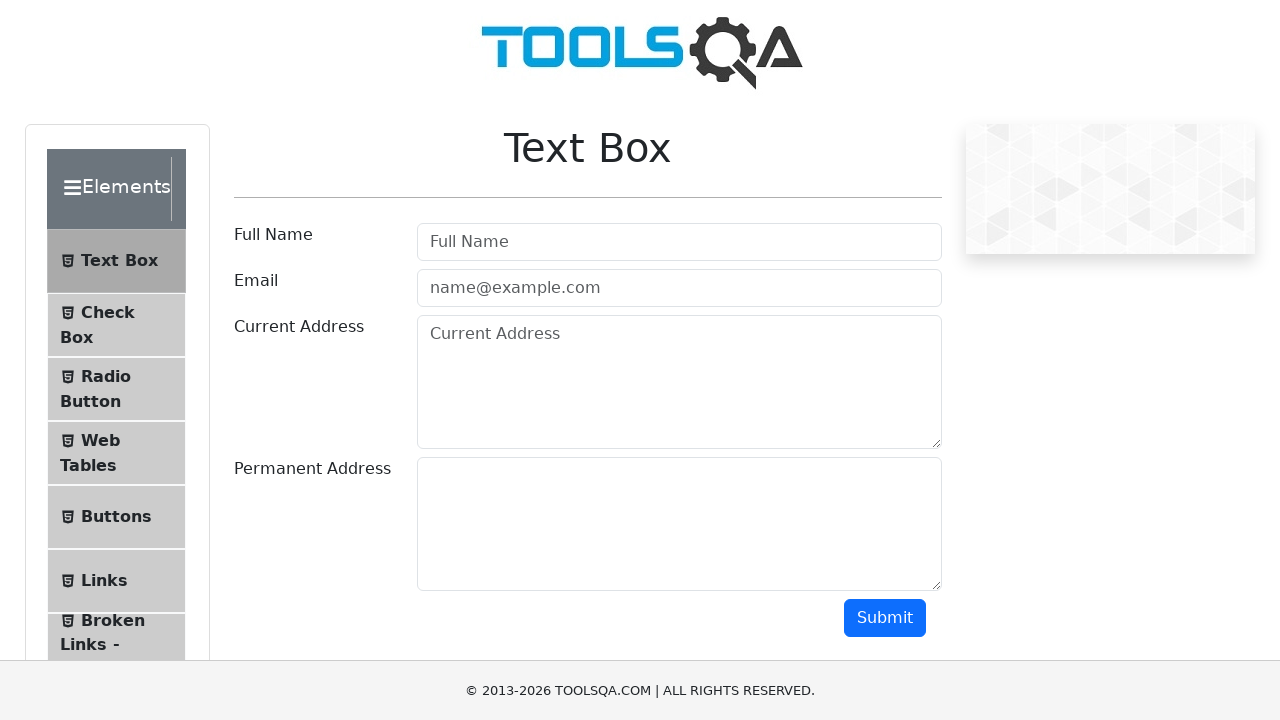

Filled in full name field with 'Mr.Peter Haynes' on #userName
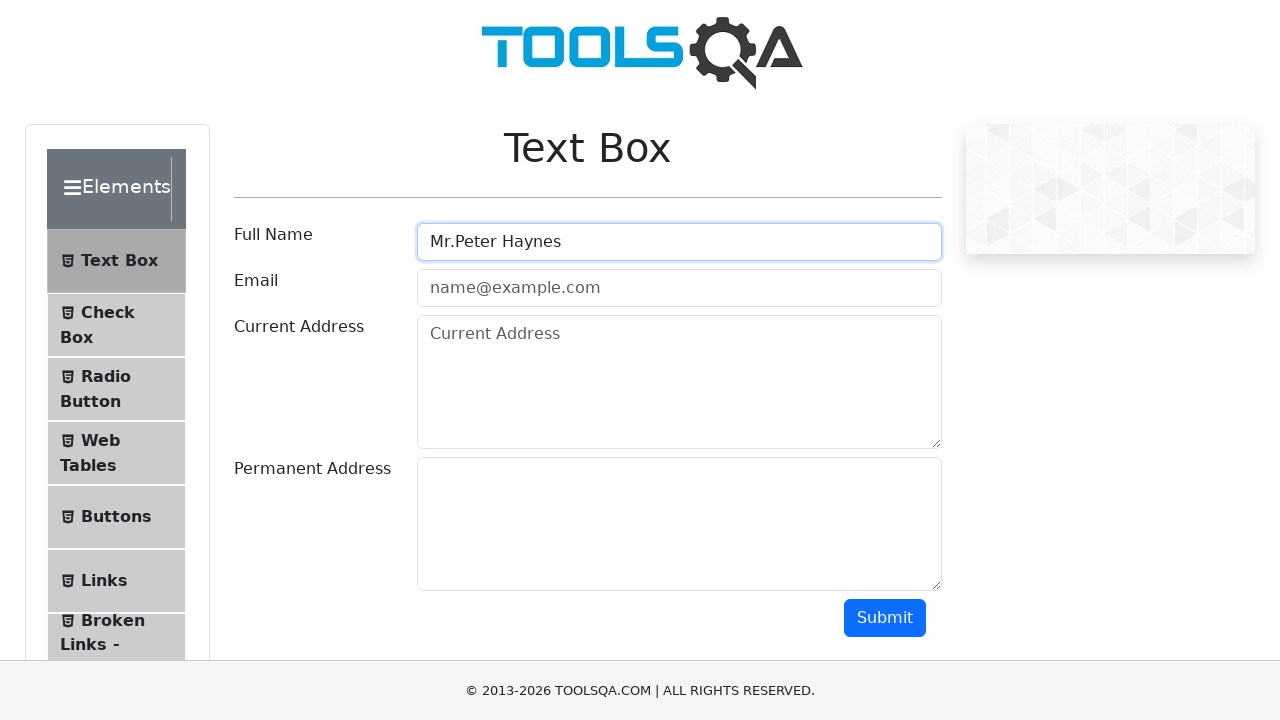

Filled in email field with 'PeterHaynes@toolsqa.com' on #userEmail
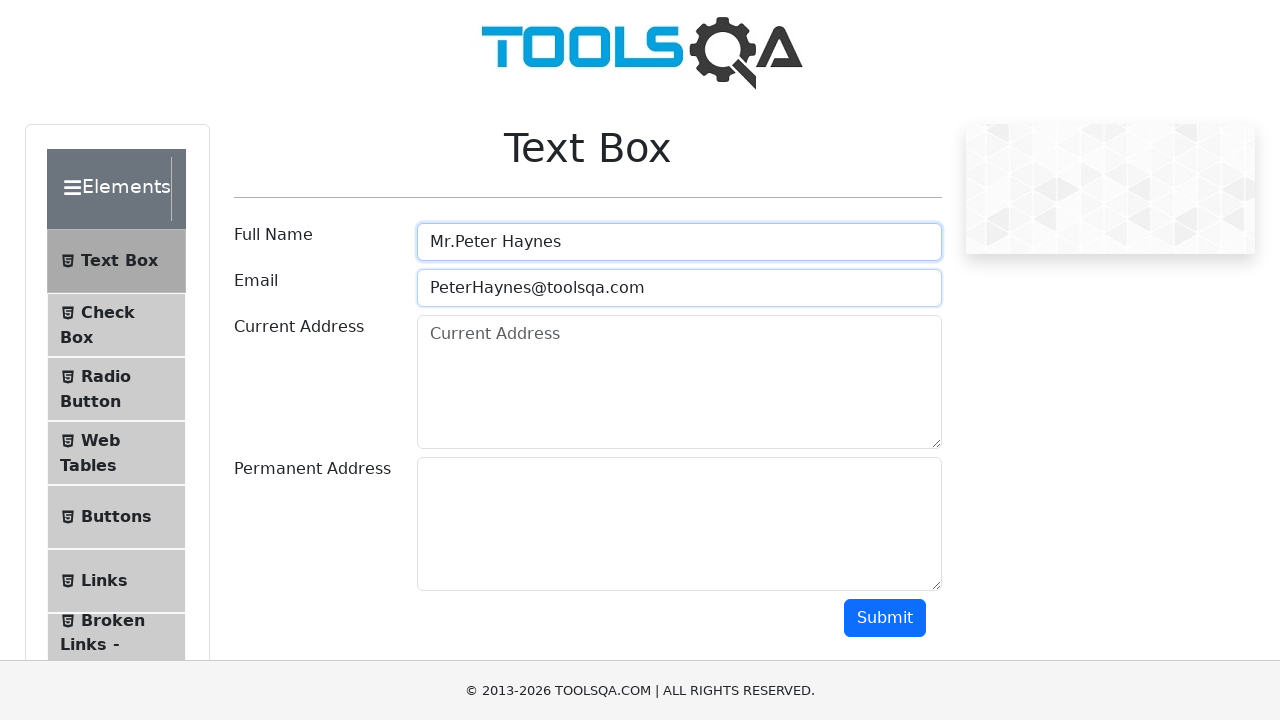

Filled in current address field with '43 School Lane London EC71 9GO' on #currentAddress
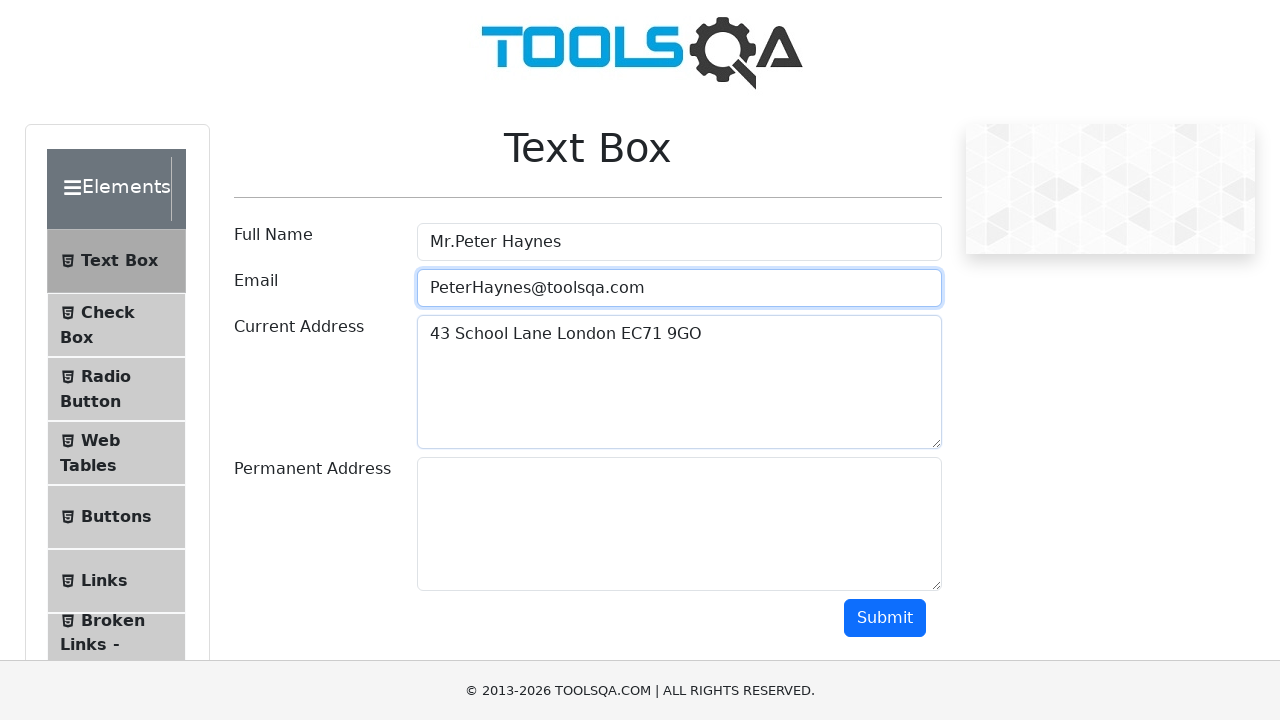

Clicked on current address field to focus it at (679, 382) on #currentAddress
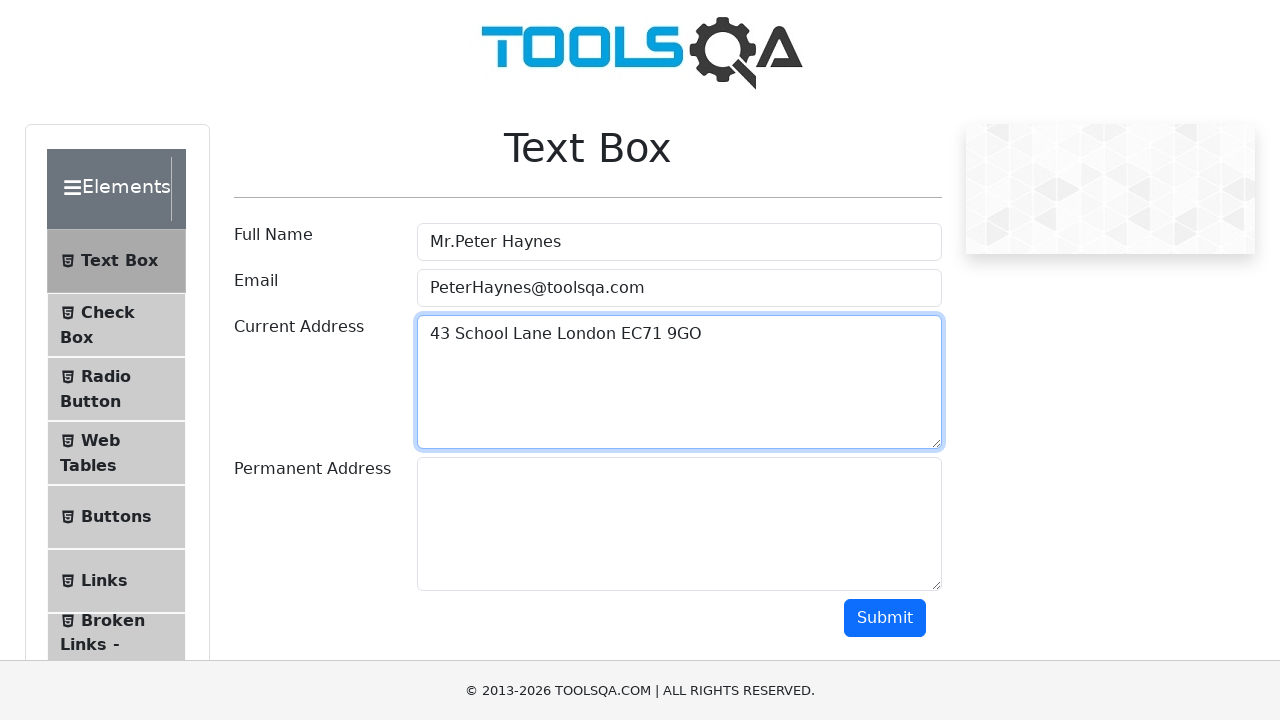

Selected all text in current address field using Ctrl+A
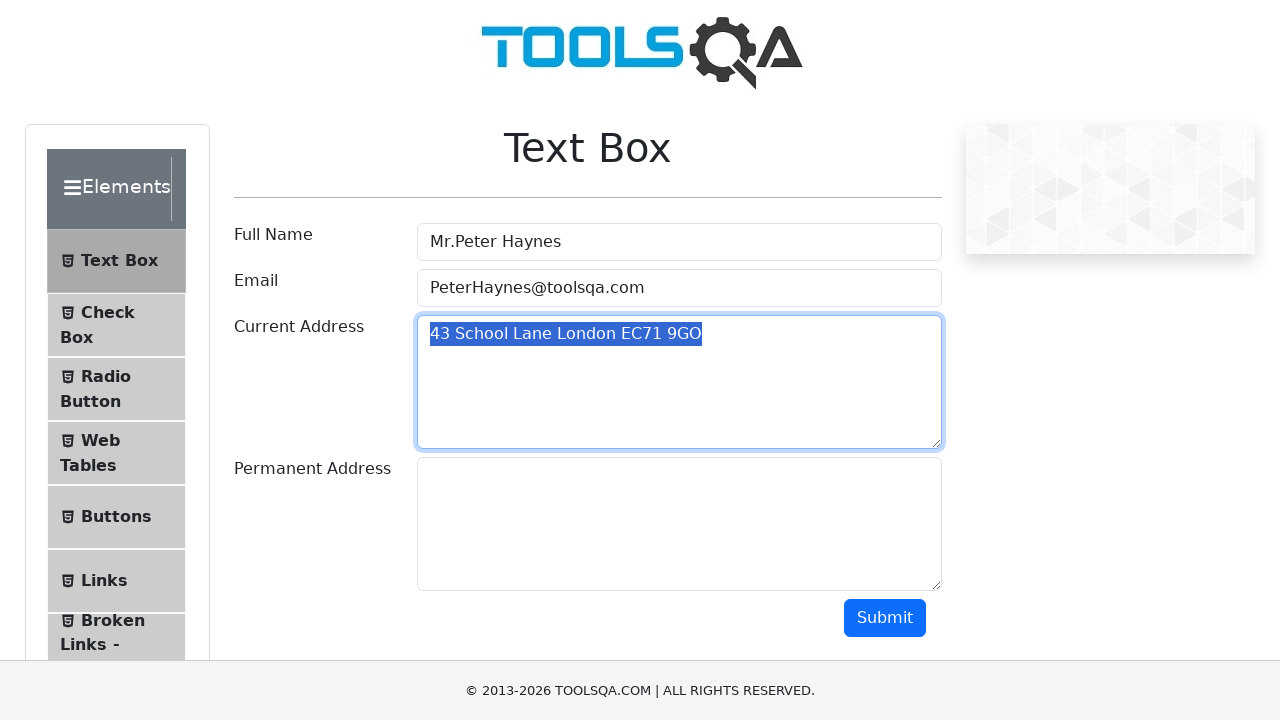

Copied current address text to clipboard using Ctrl+C
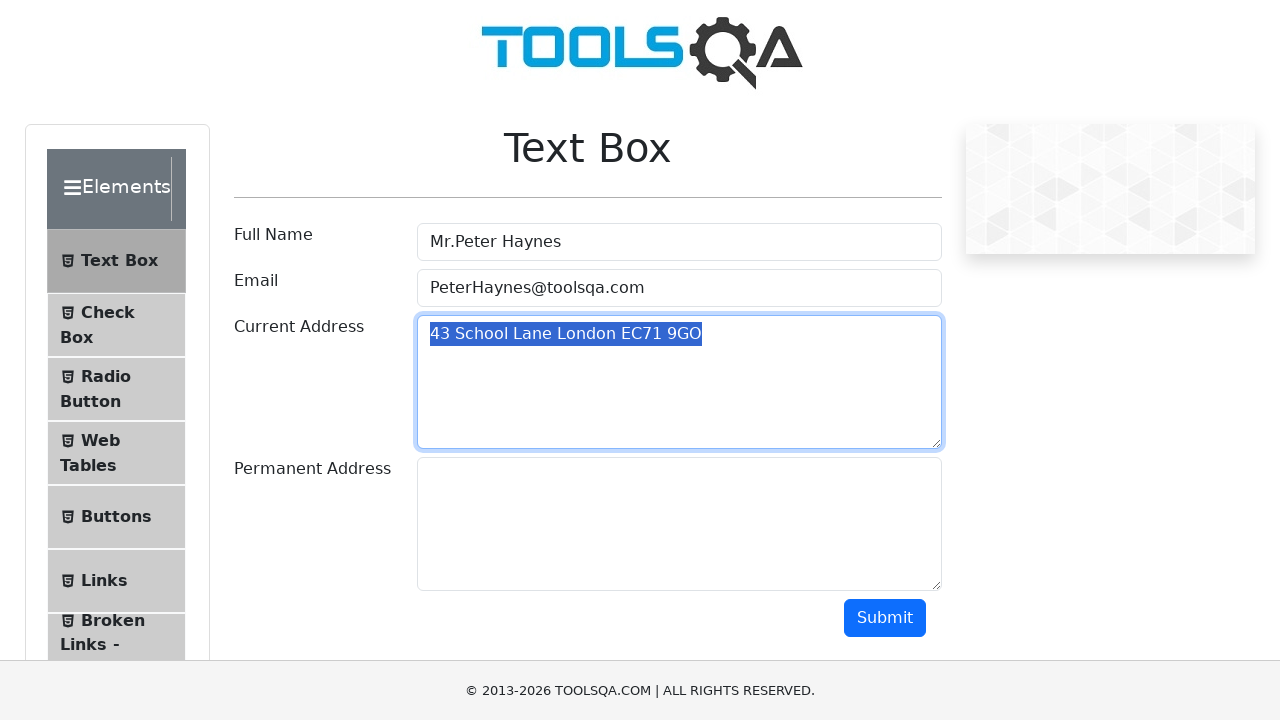

Pressed Tab key to move focus to permanent address field
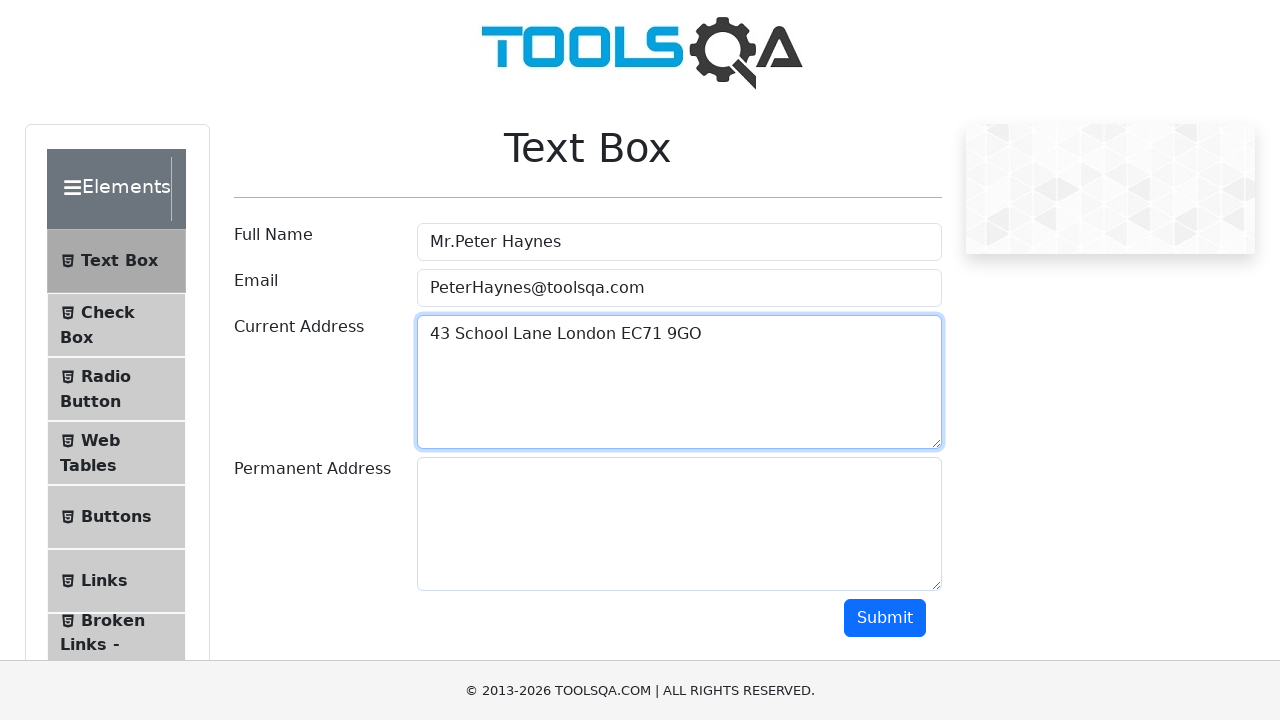

Pasted address into permanent address field using Ctrl+V
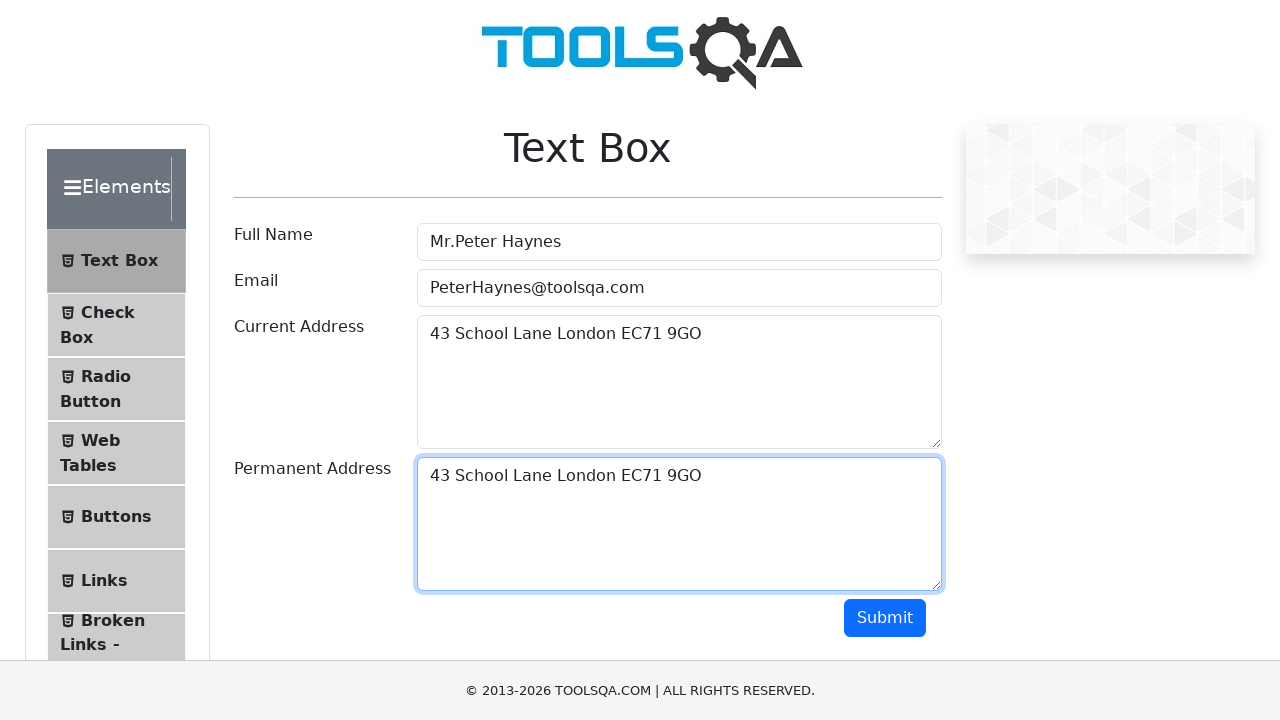

Waited 500ms for paste operation to complete
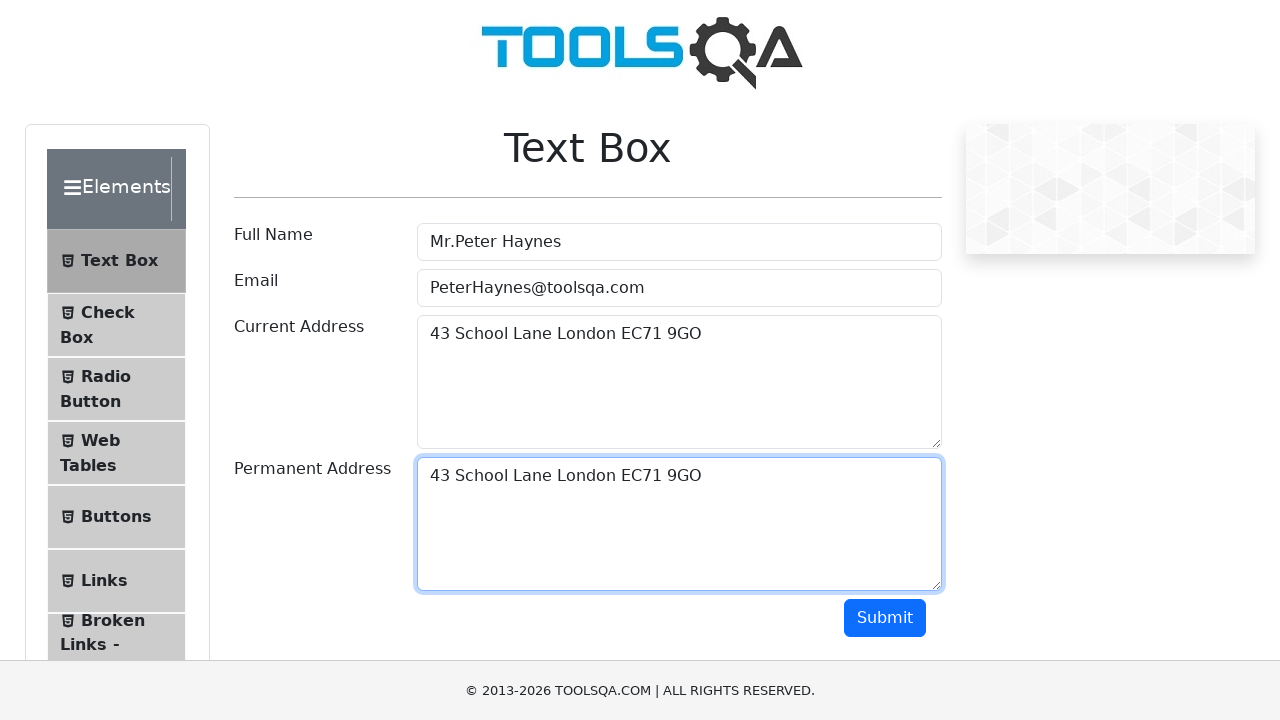

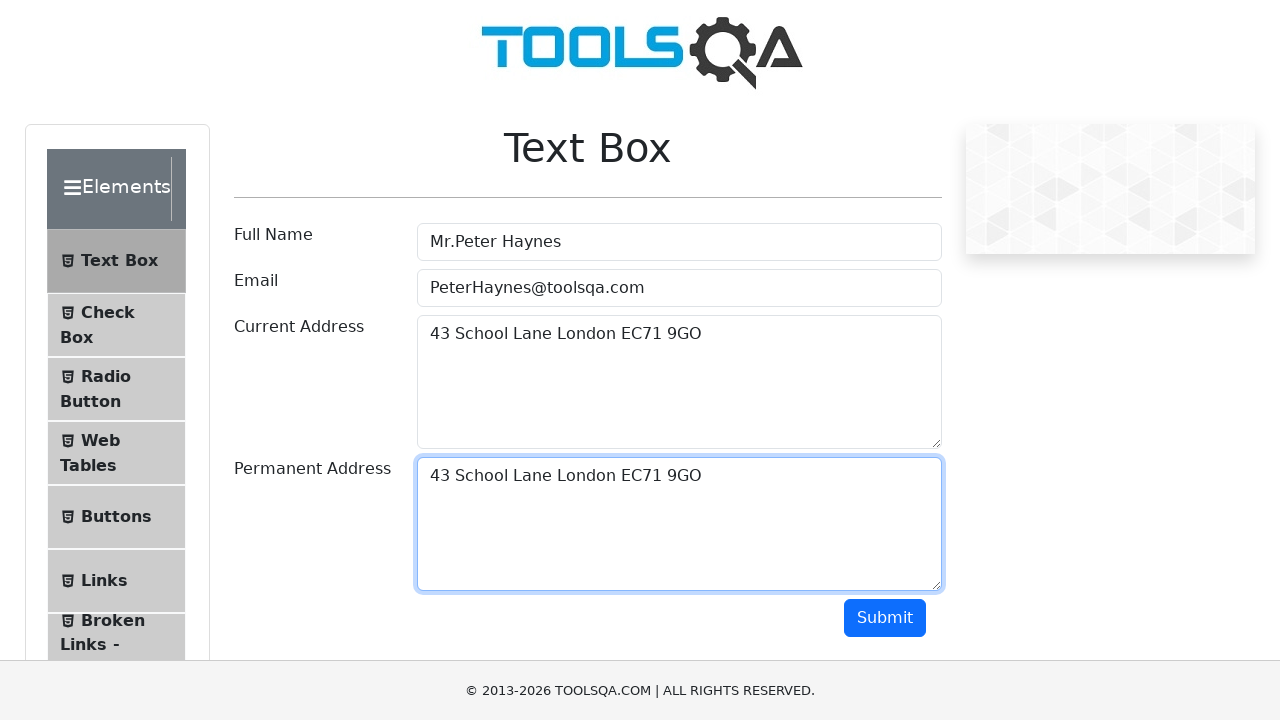